Tests that clicking the Sign In button on Netflix homepage successfully redirects to the login page.

Starting URL: https://www.netflix.com

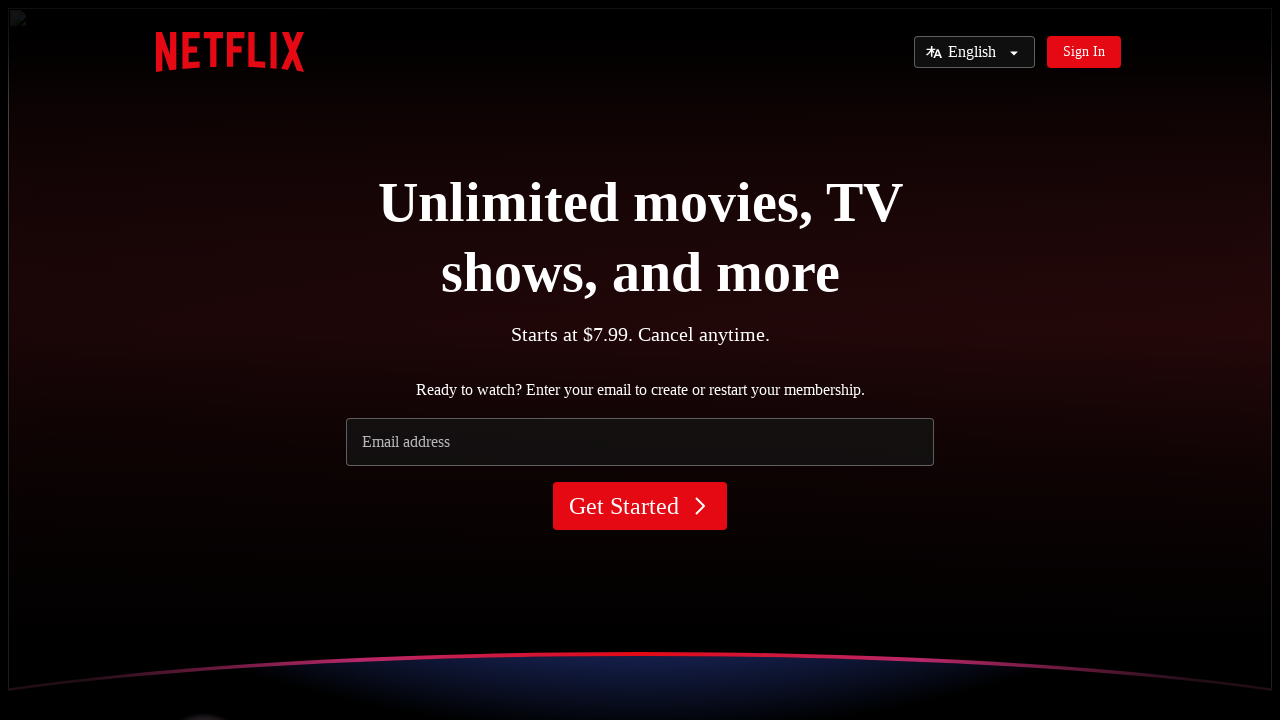

Clicked the Sign In button in the Netflix header at (1084, 52) on [data-uia="header-login-link"]
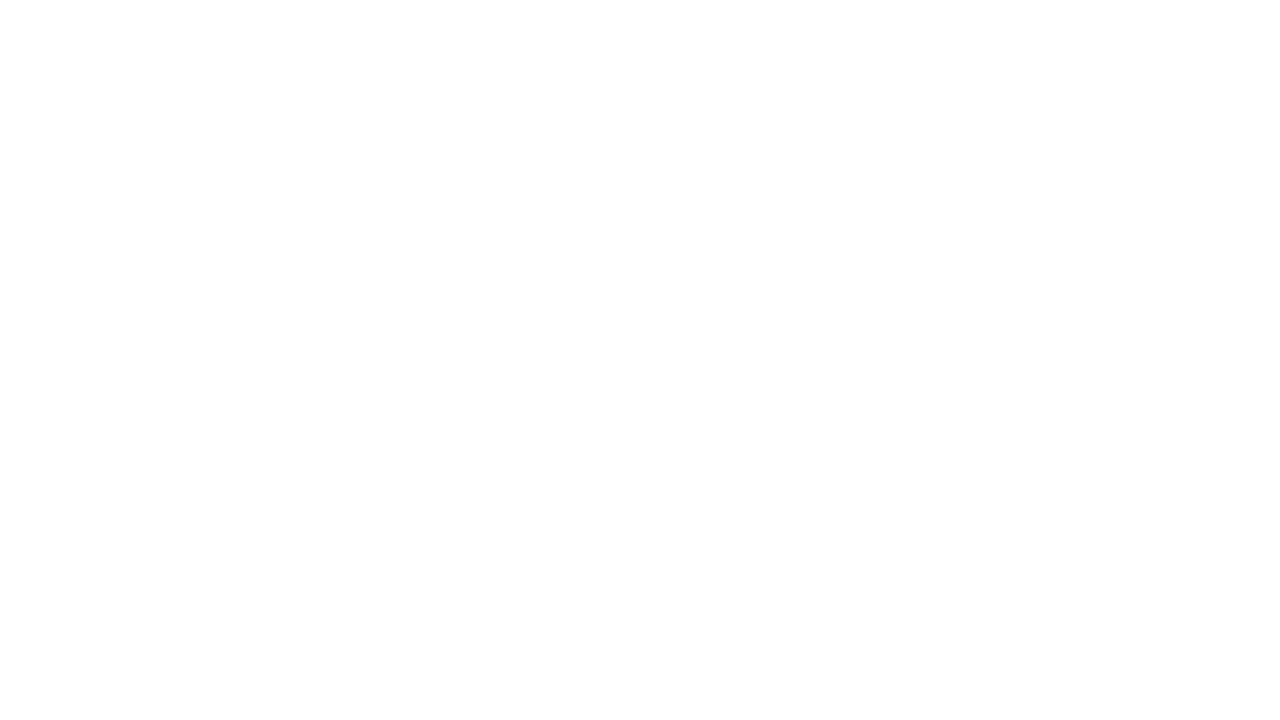

Successfully redirected to the Netflix login page
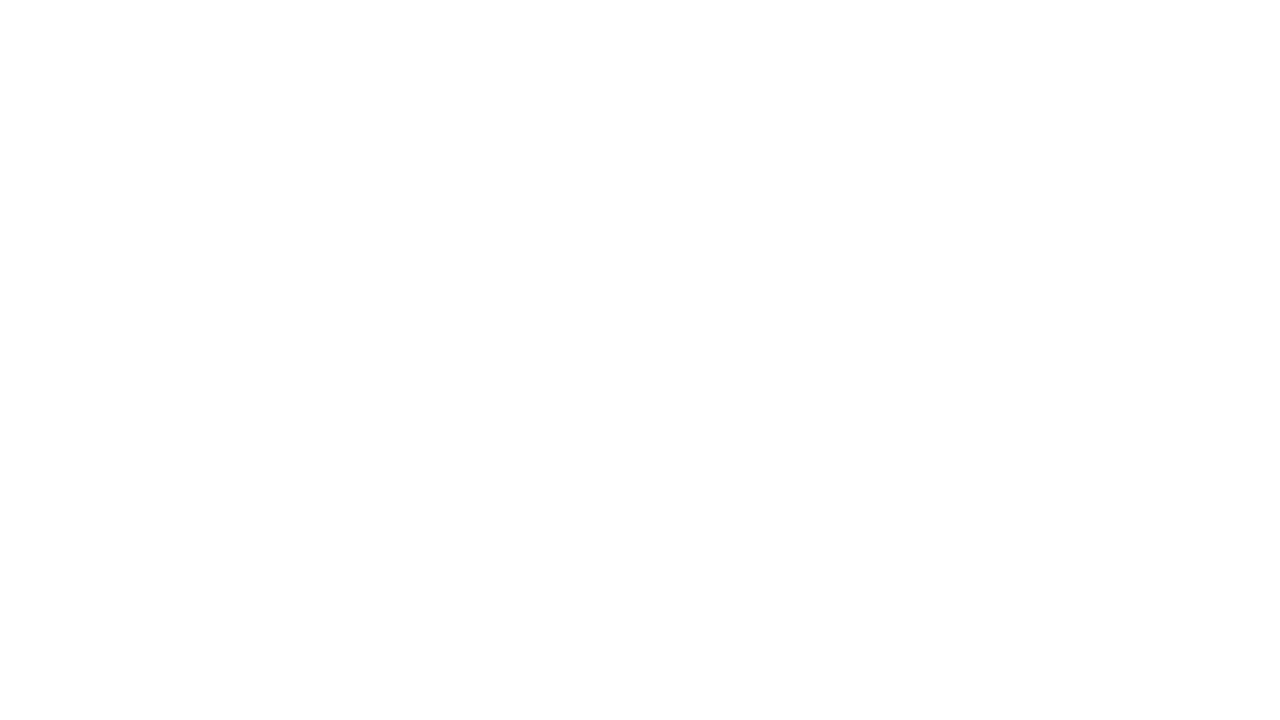

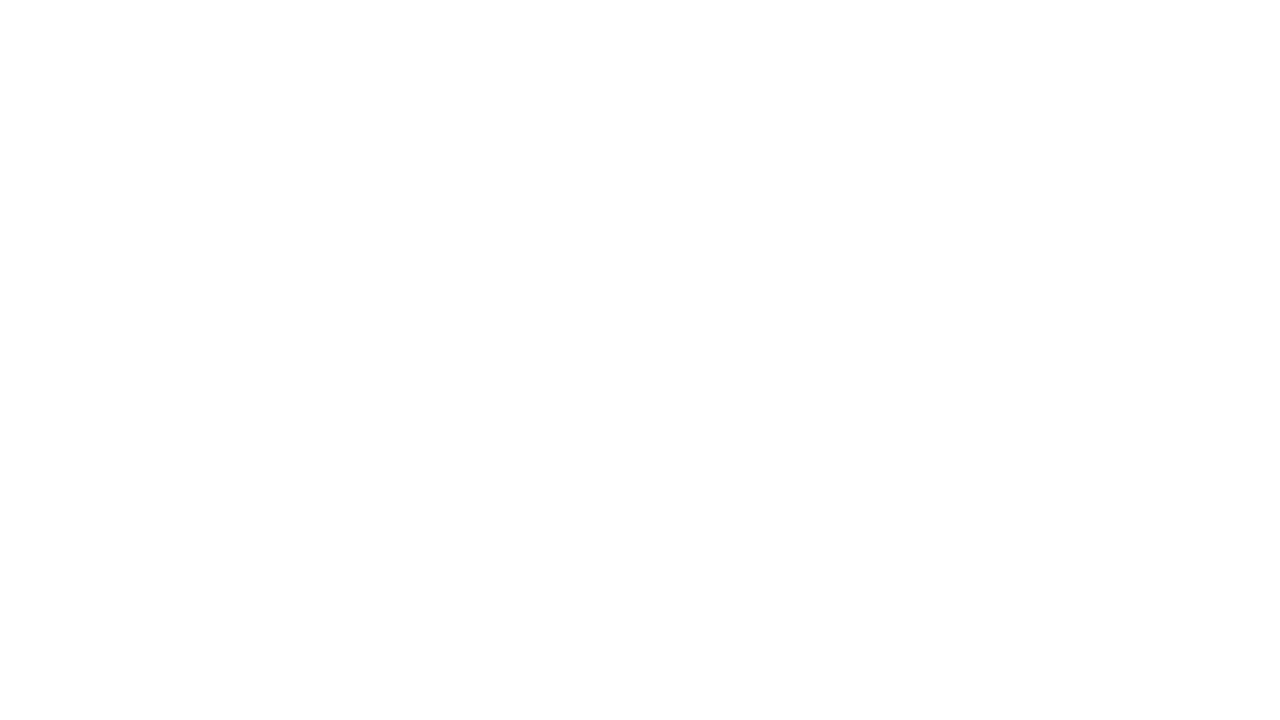